Tests a form by filling in the first input field with a first name and the third input field with a job title

Starting URL: https://formy-project.herokuapp.com/form

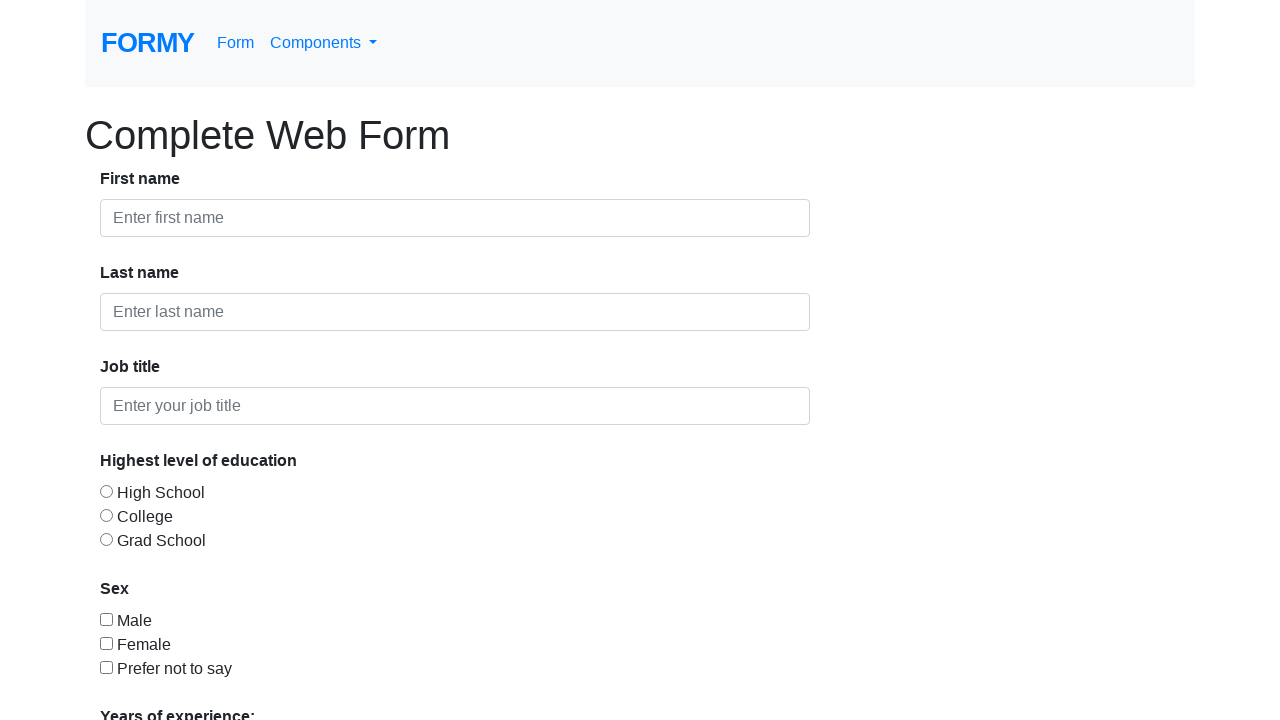

Filled first input field with first name 'FIRSTNAME' on input >> nth=0
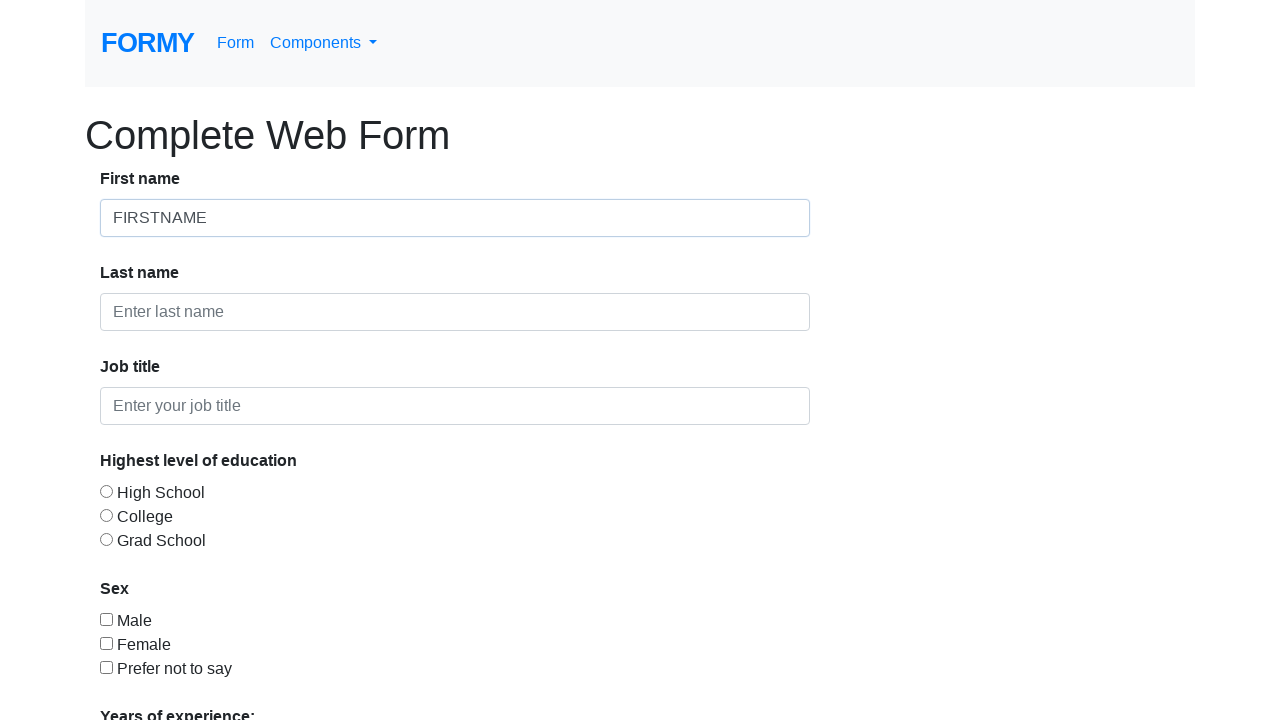

Filled third input field with job title 'PROGRAMATOR' on input >> nth=2
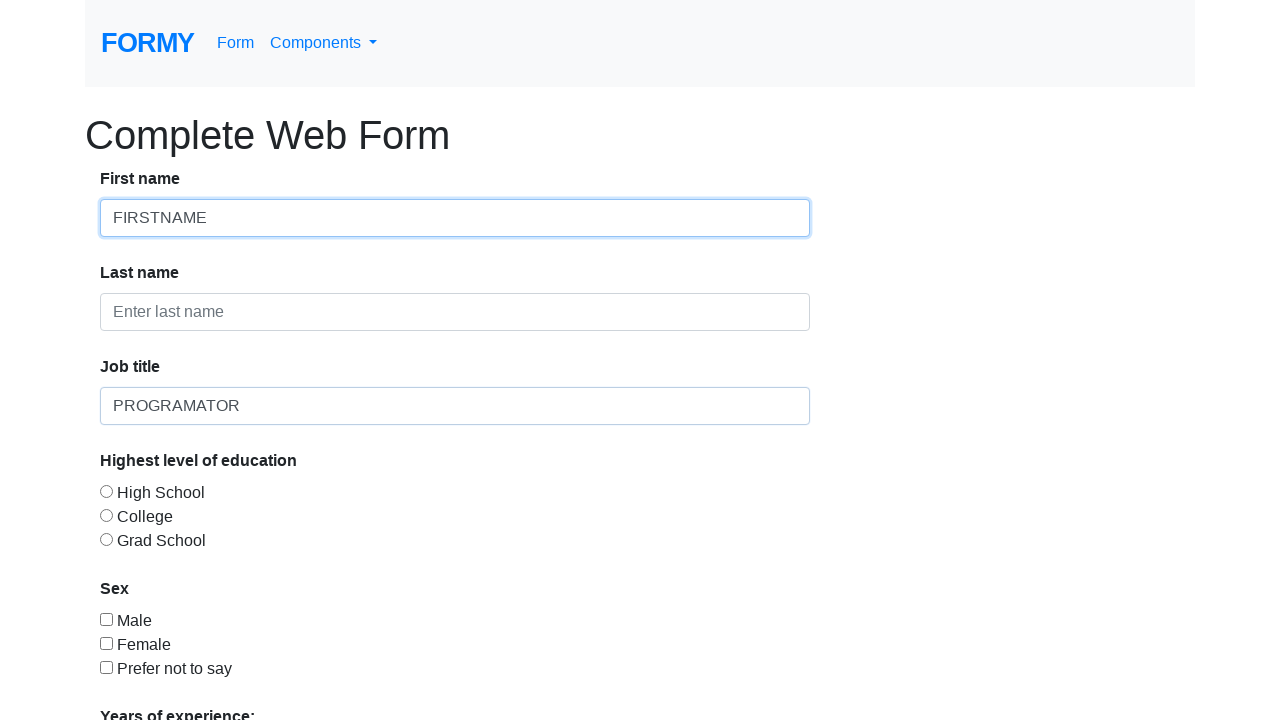

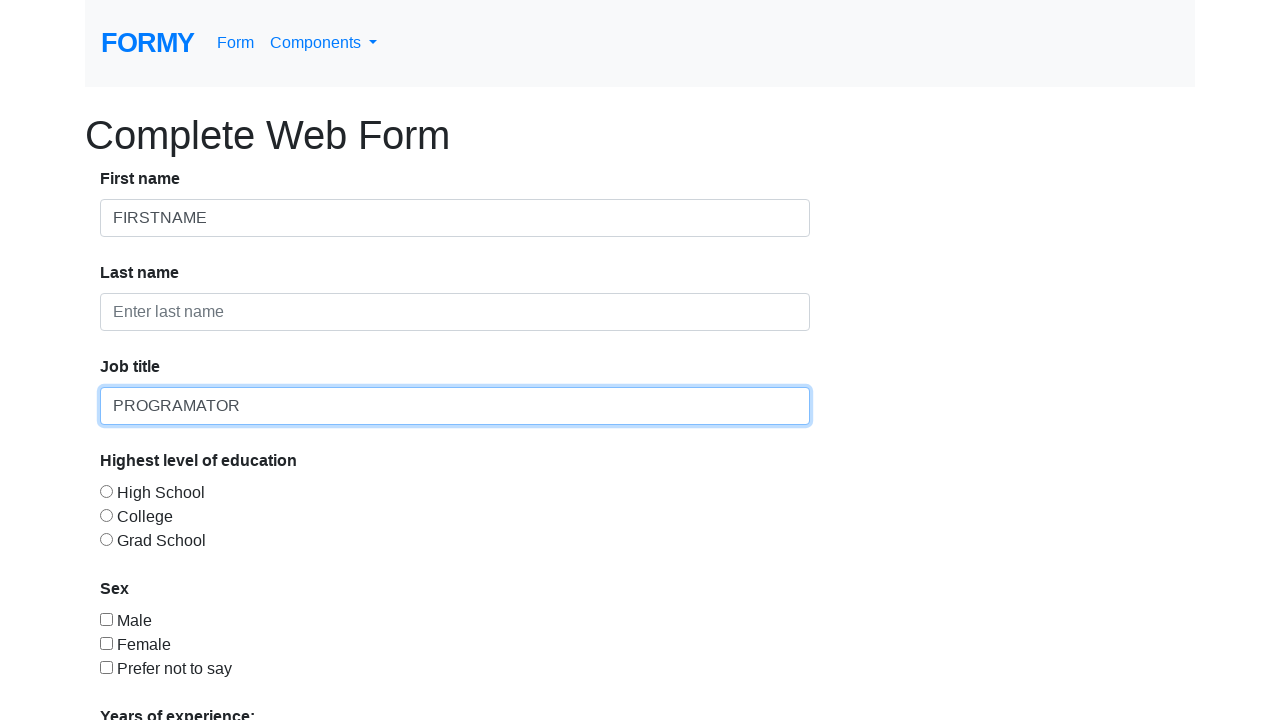